Tests table sorting by clicking the Email column header and verifying that email values are sorted in ascending order

Starting URL: http://the-internet.herokuapp.com/tables

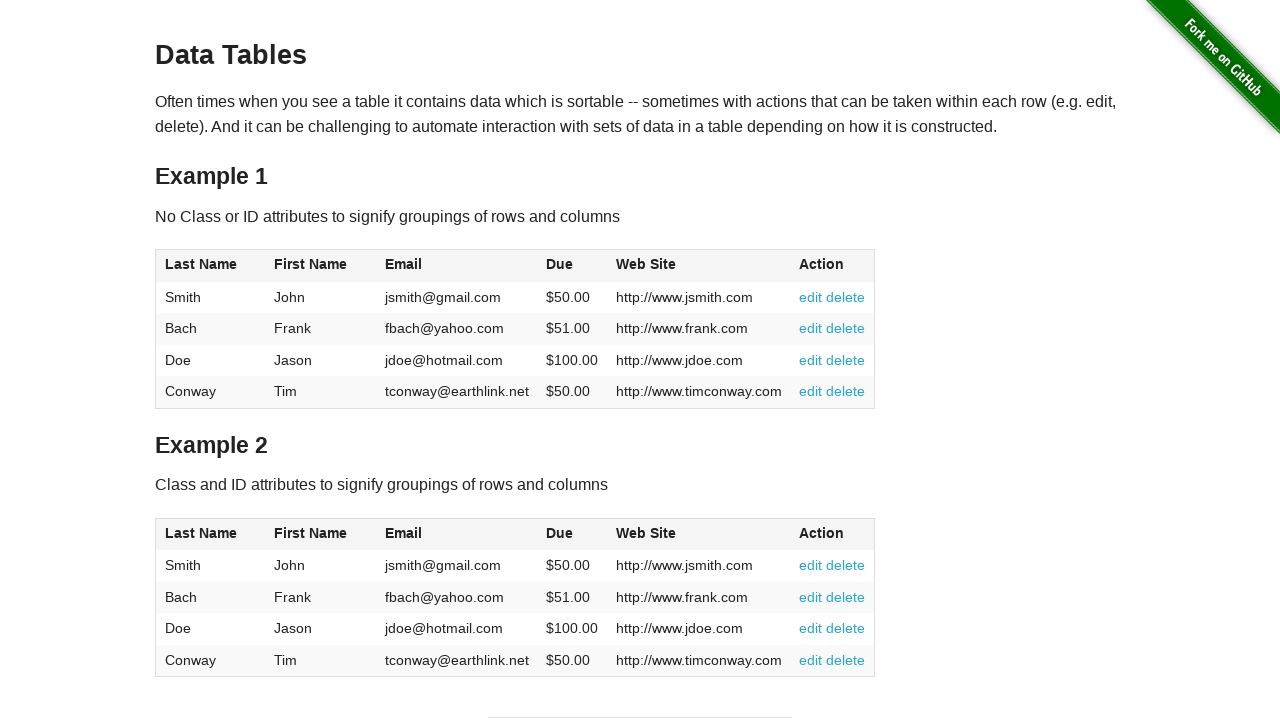

Clicked Email column header to sort ascending at (457, 266) on #table1 thead tr th:nth-of-type(3)
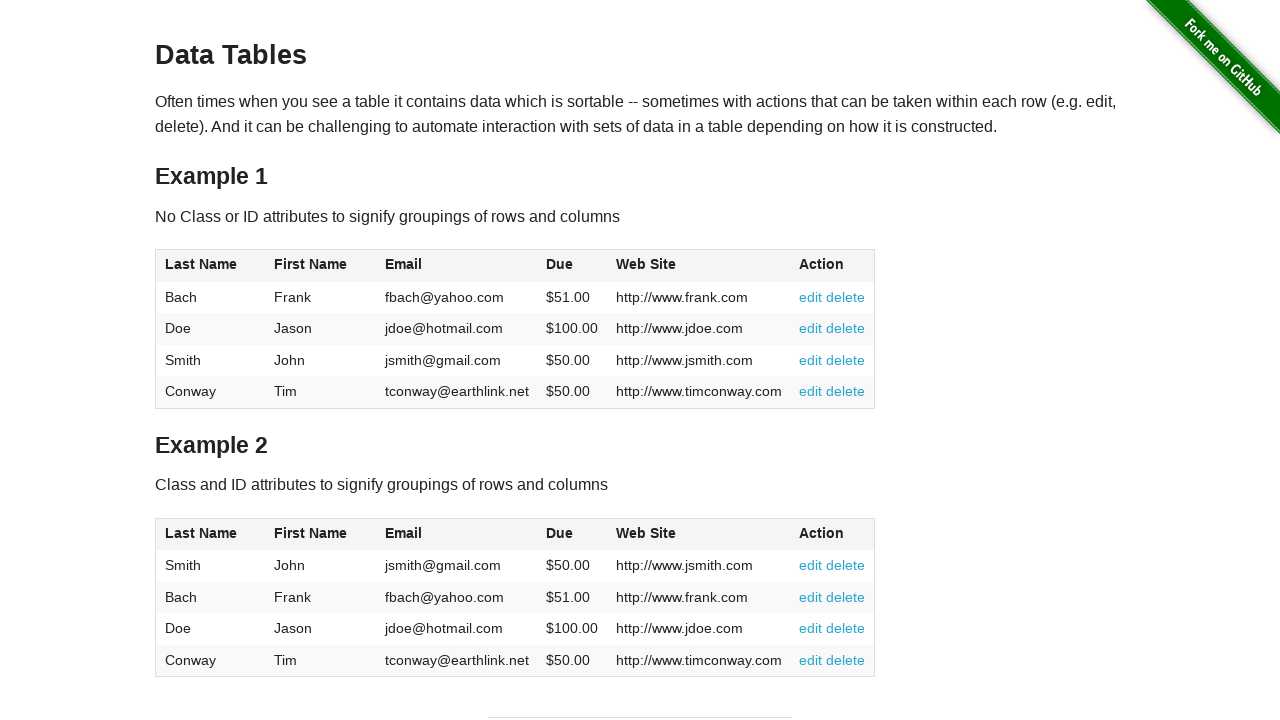

Email column cells loaded after sorting
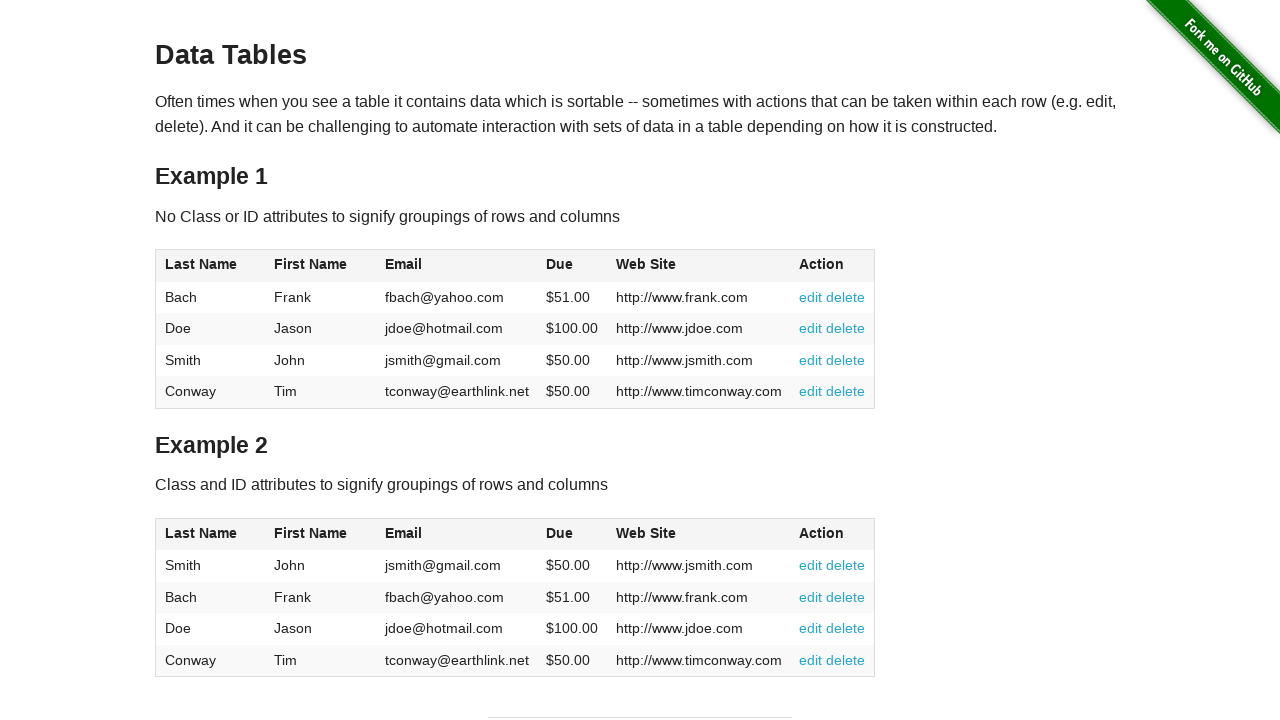

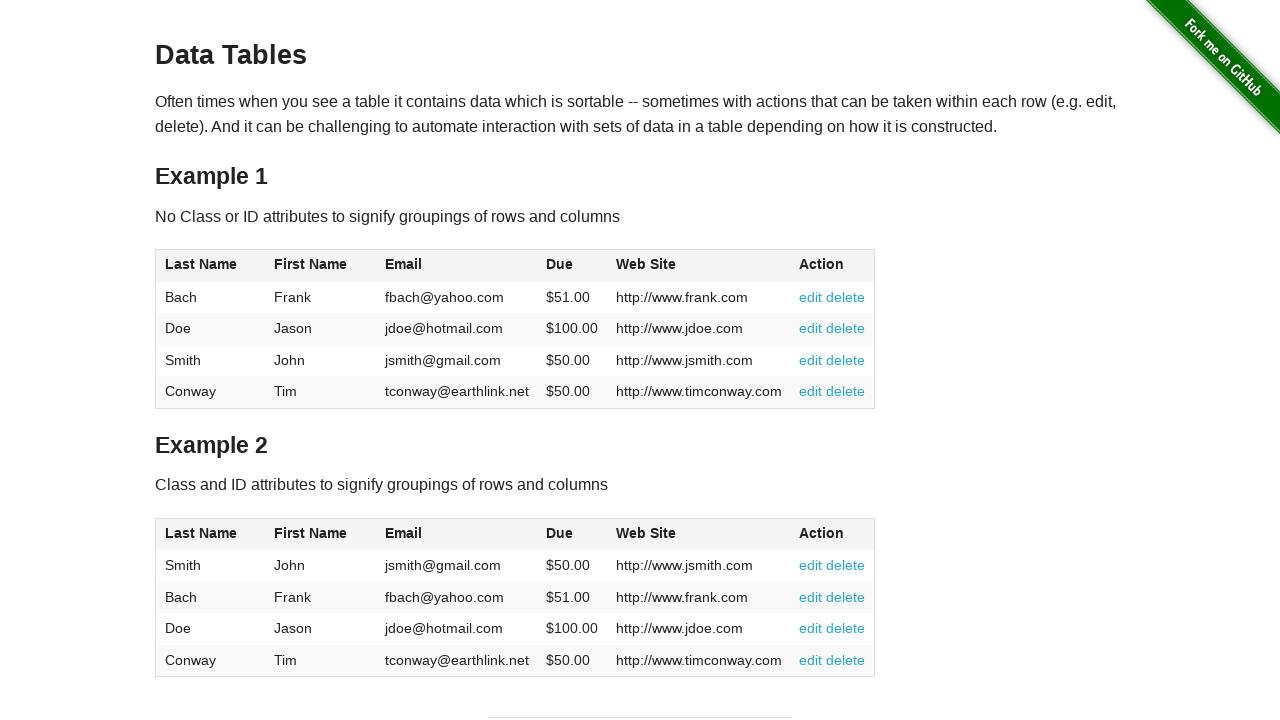